Tests dropdown list selection using multiple methods including by index, text, partial text, and value

Starting URL: https://the-internet.herokuapp.com/dropdown

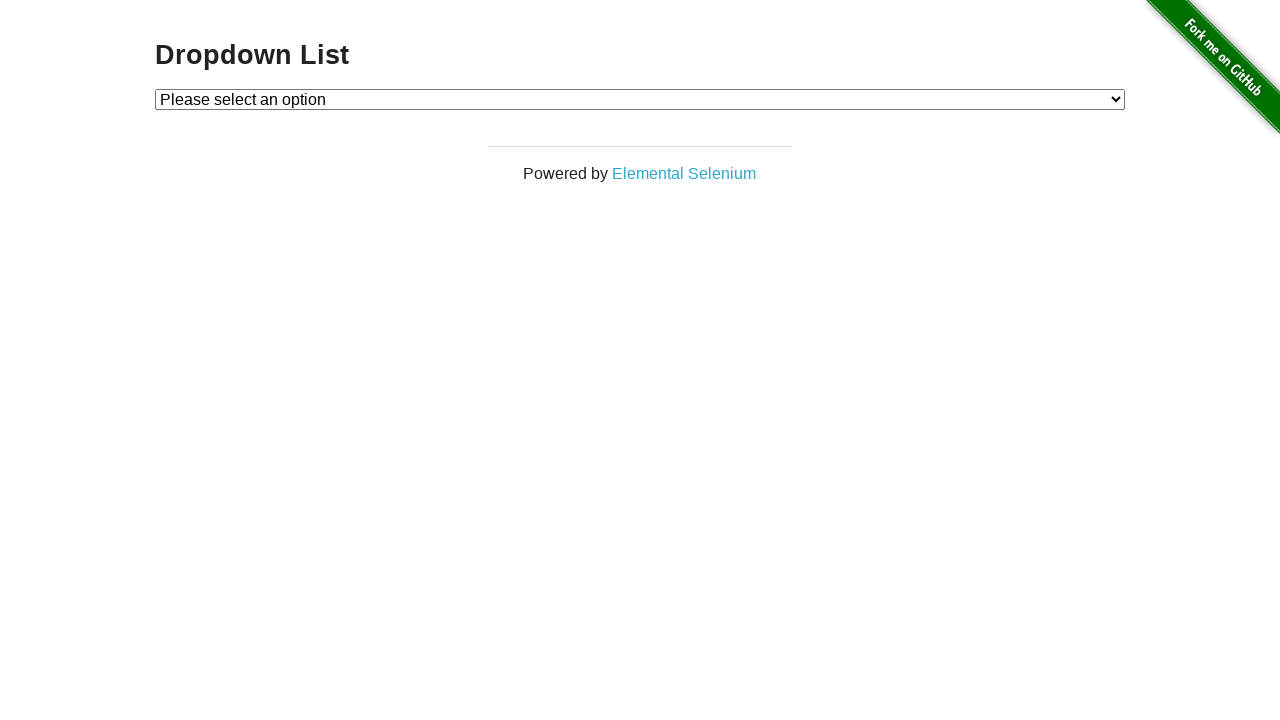

Selected dropdown option by index 1 on #dropdown
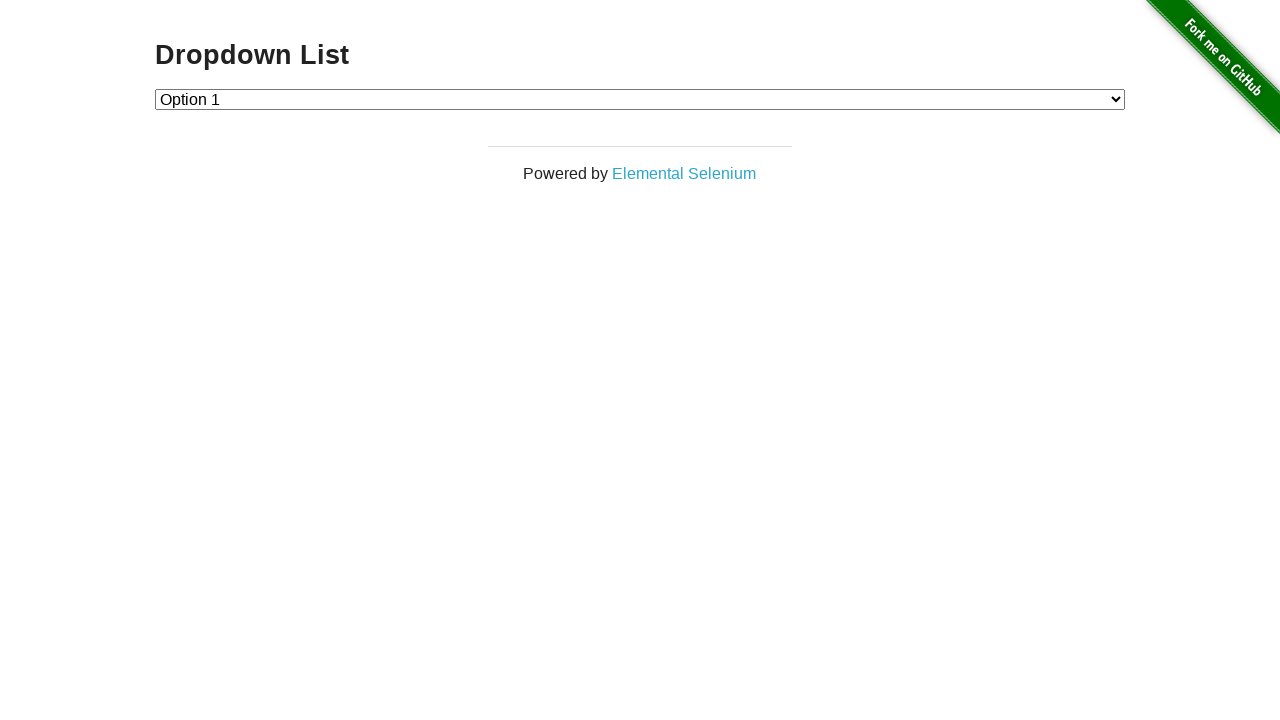

Selected dropdown option by visible text 'Option 2' on #dropdown
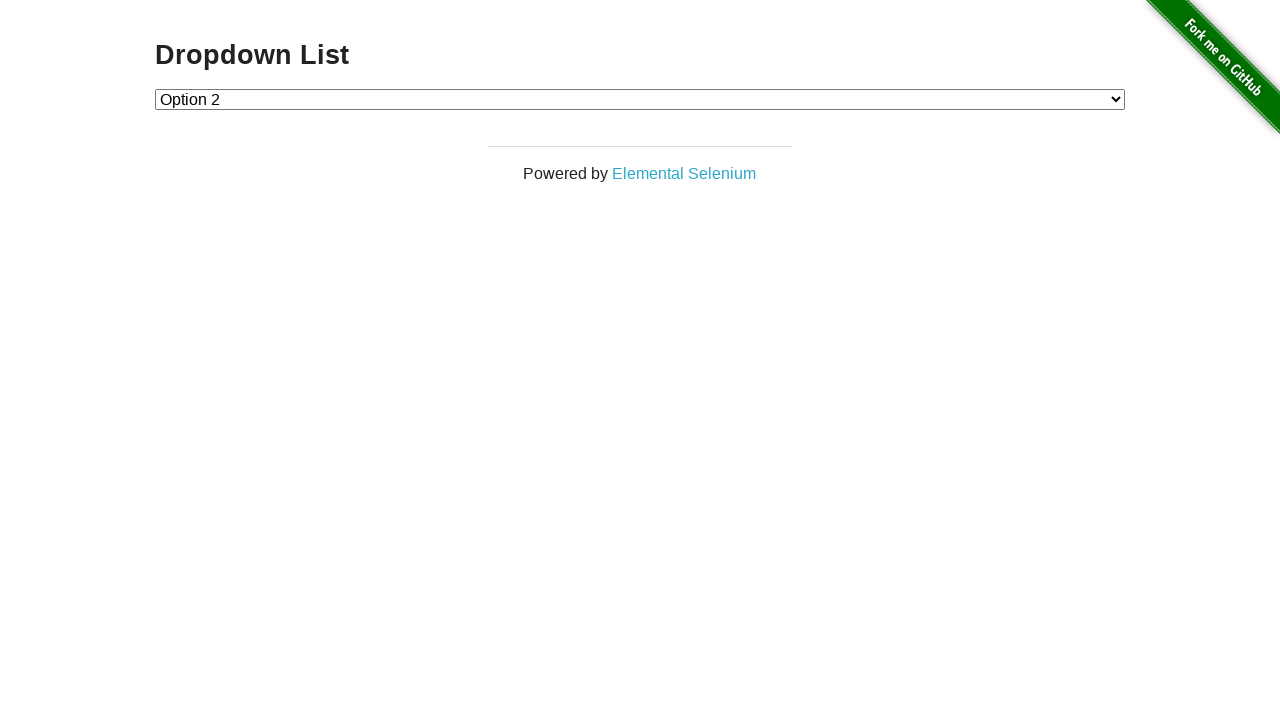

Selected dropdown option by value '1' on #dropdown
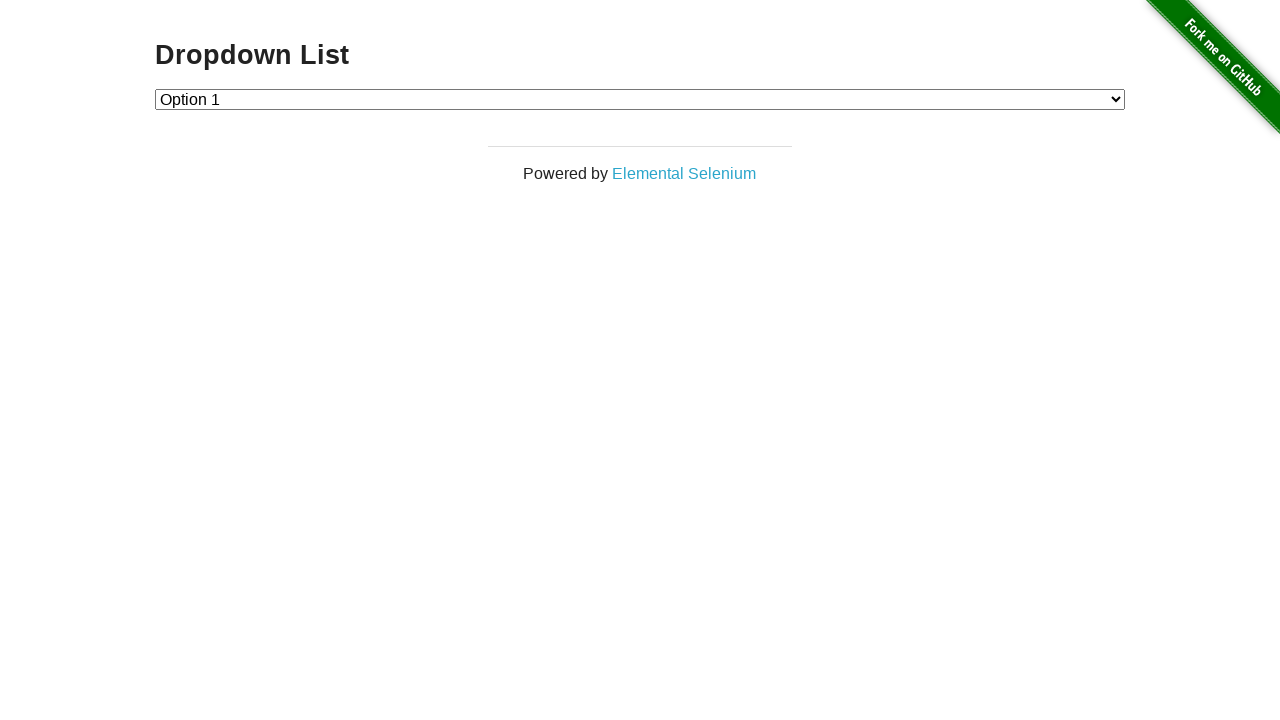

Selected dropdown option by value '2' on #dropdown
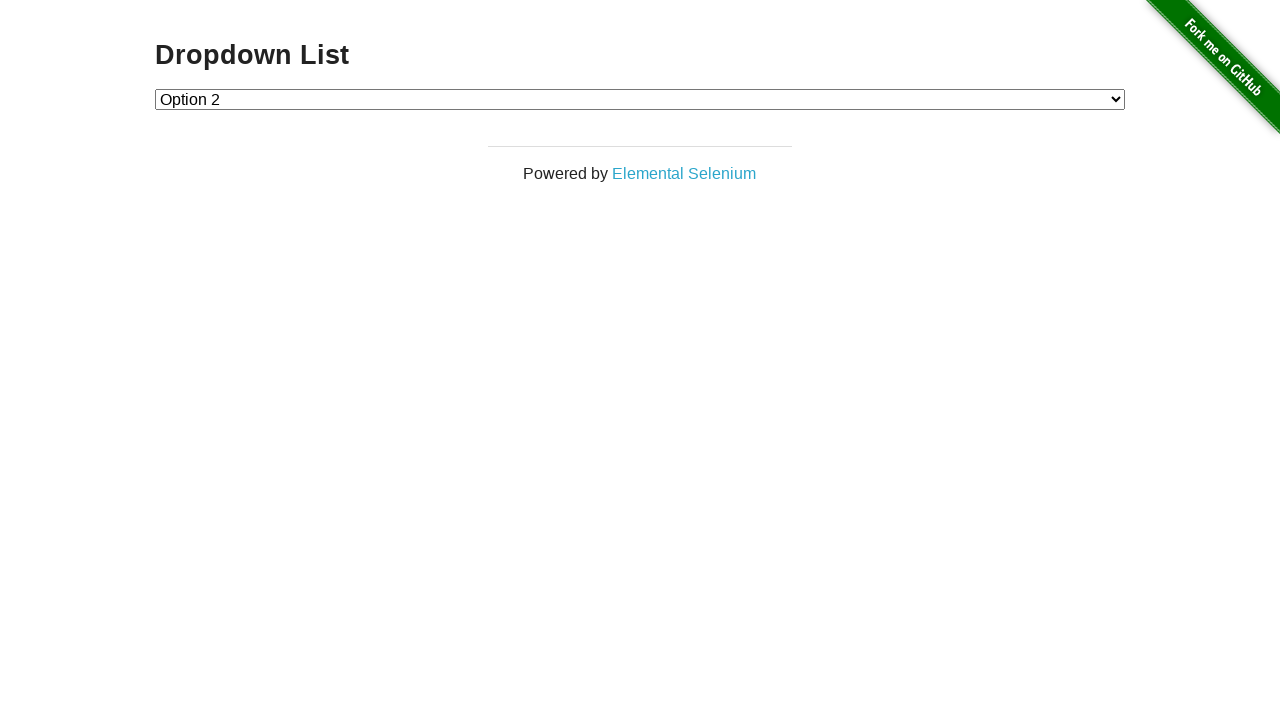

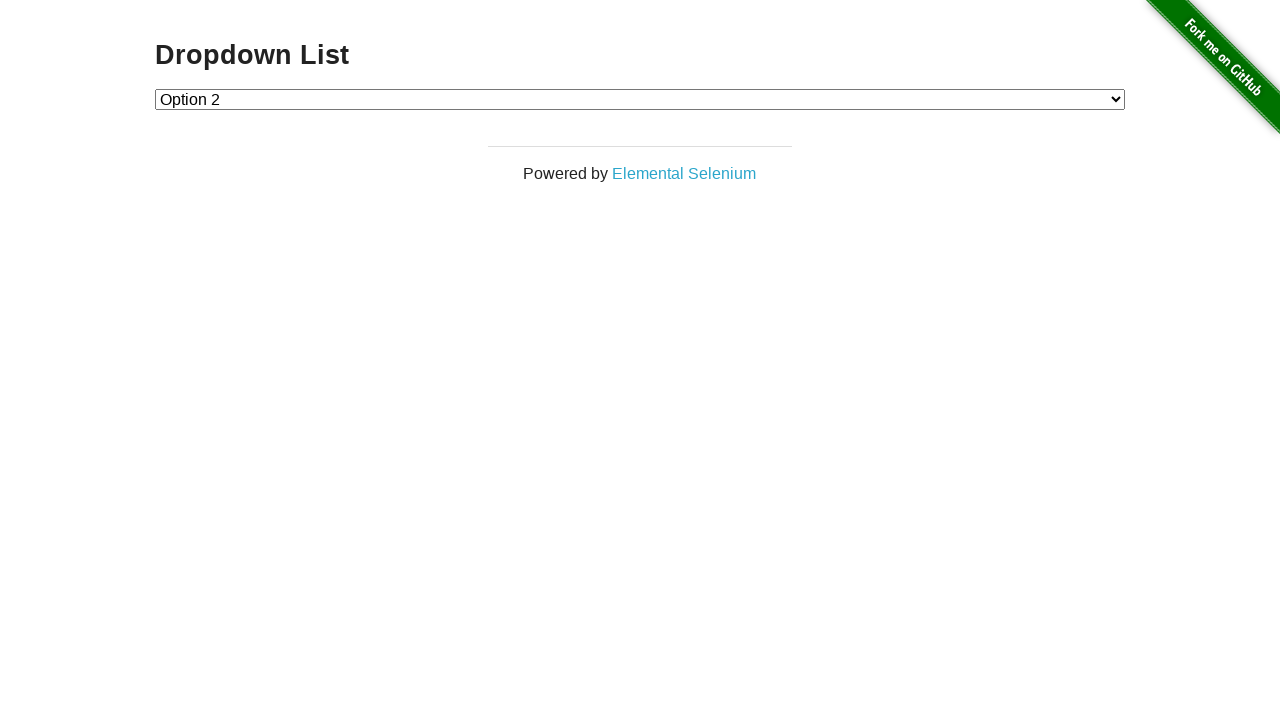